Tests e-commerce workflow by navigating through product categories, adding laptops to cart, deleting an item from cart, and initiating the checkout process

Starting URL: https://www.demoblaze.com/index.html

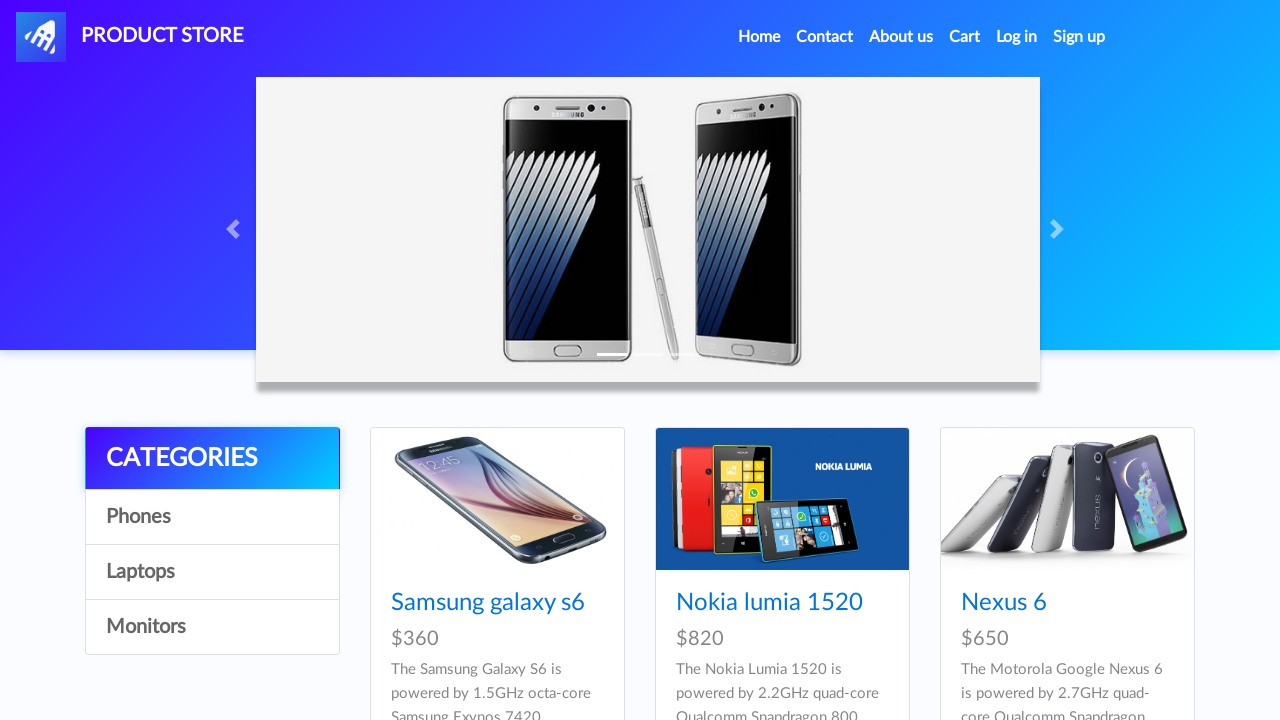

Clicked on CATEGORIES section at (212, 459) on xpath=//*[.='CATEGORIES']
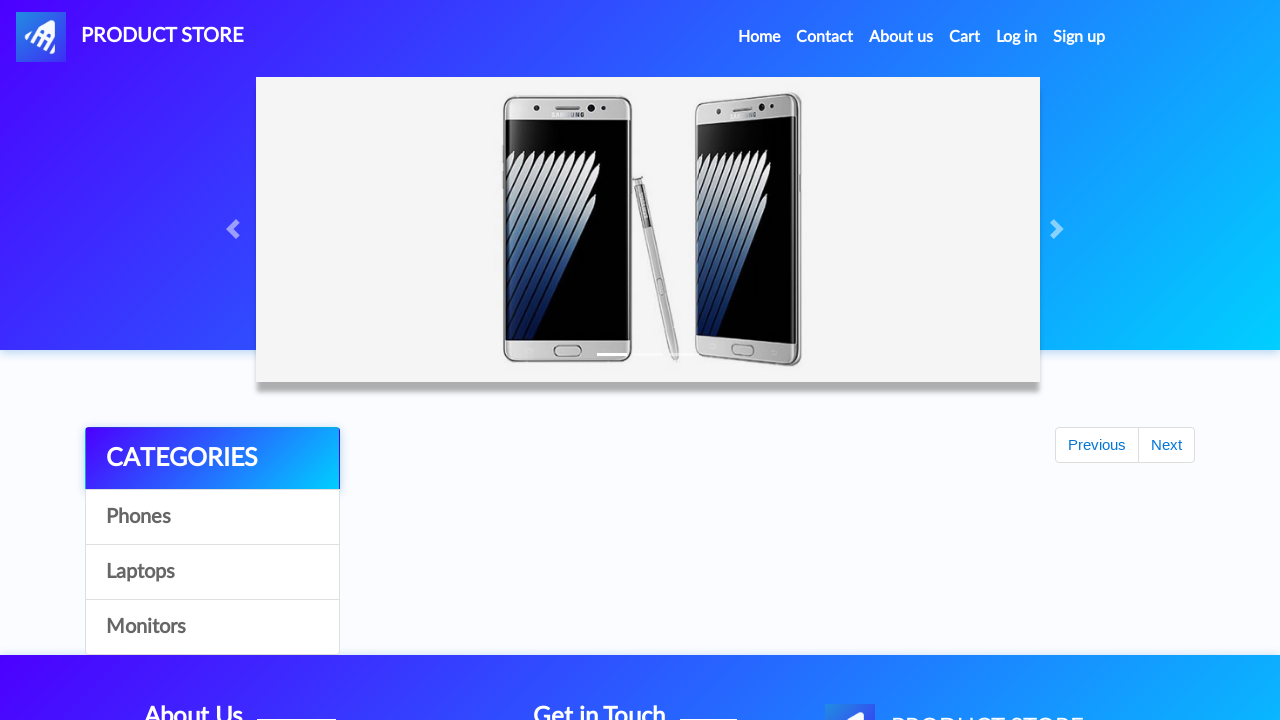

Waited 2 seconds for categories to load
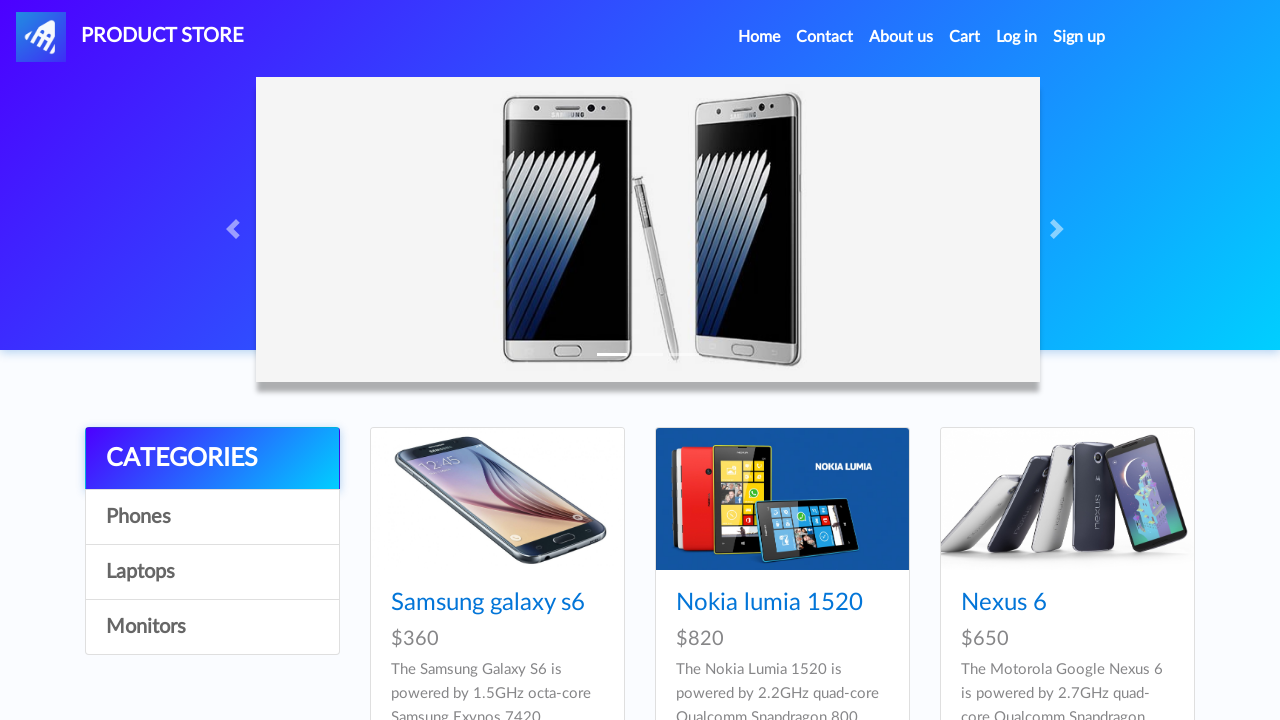

Clicked on Sony vaio i5 product at (782, 360) on (//img)[12]
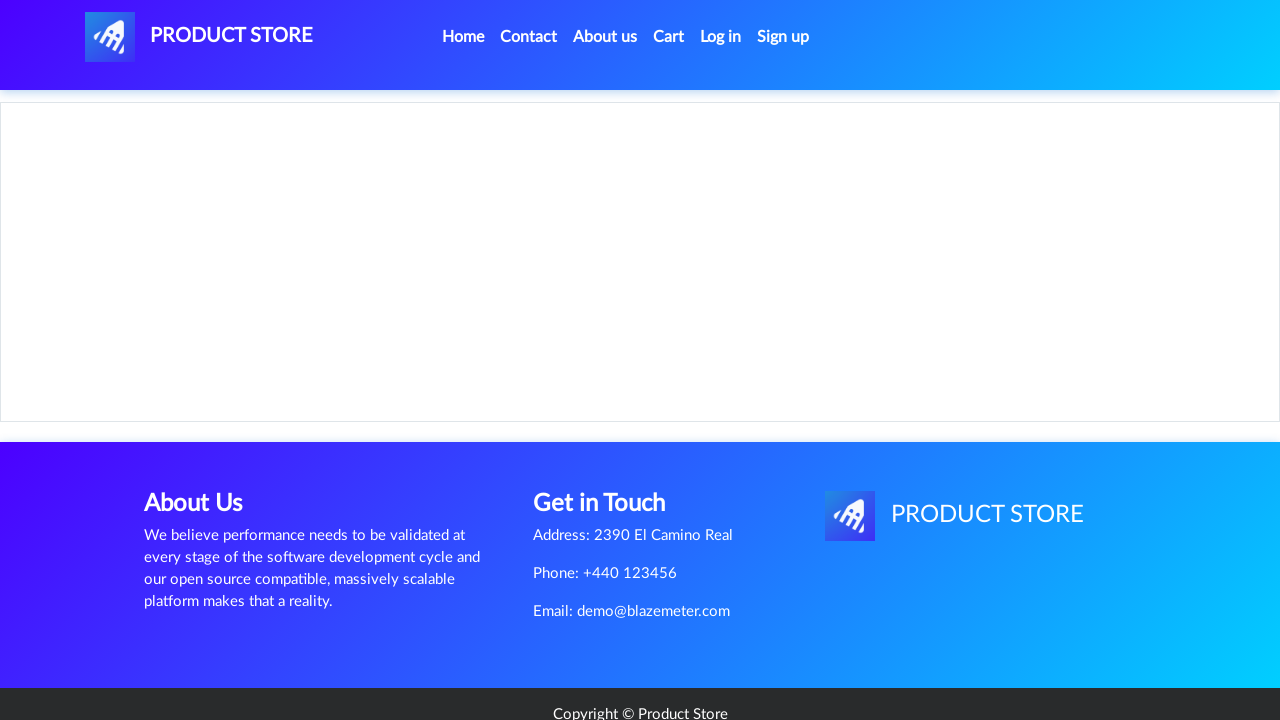

Clicked 'Add to Cart' button for Sony vaio i5 at (610, 440) on [onclick='addToCart(8)']
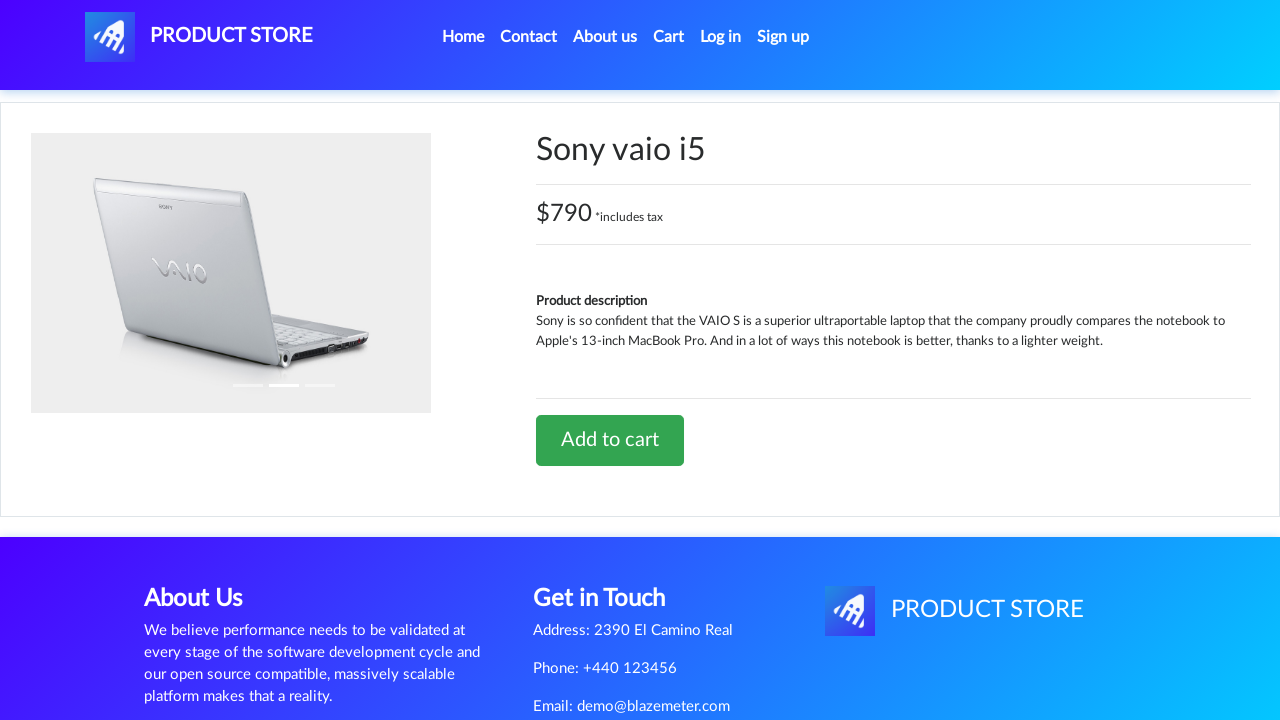

Waited 2 seconds for confirmation alert
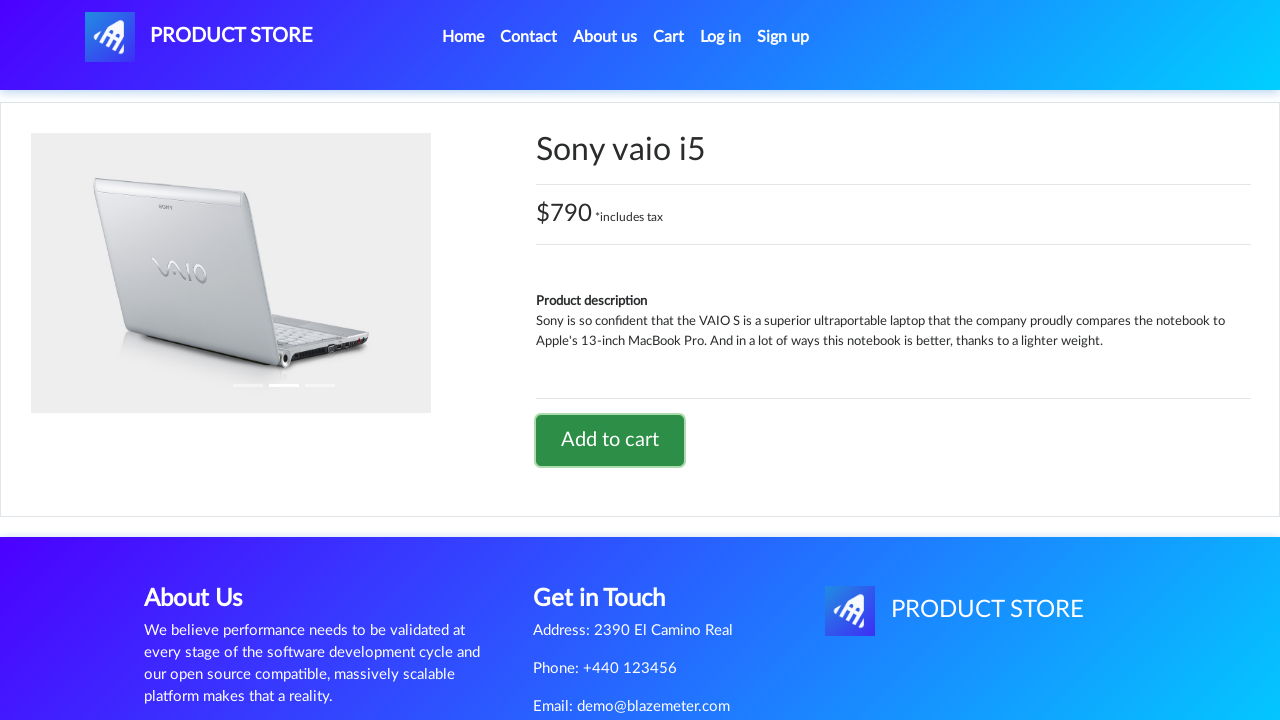

Accepted product added to cart alert
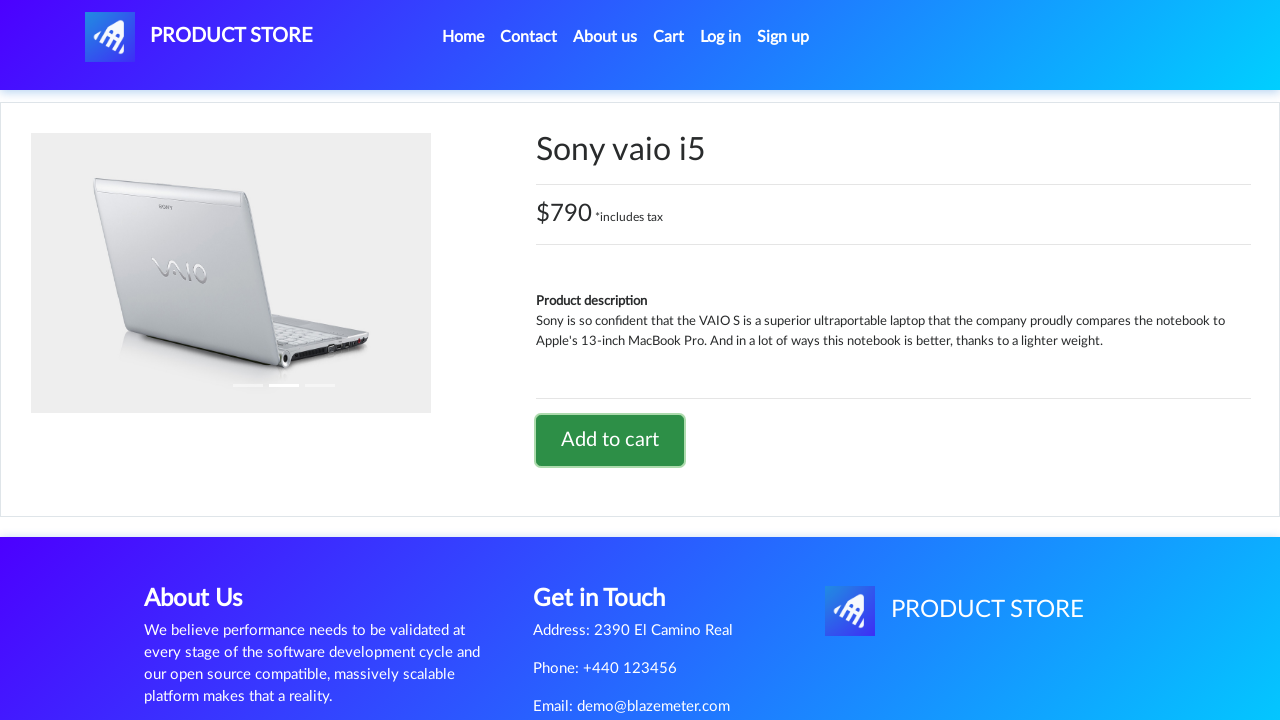

Navigated back to home page
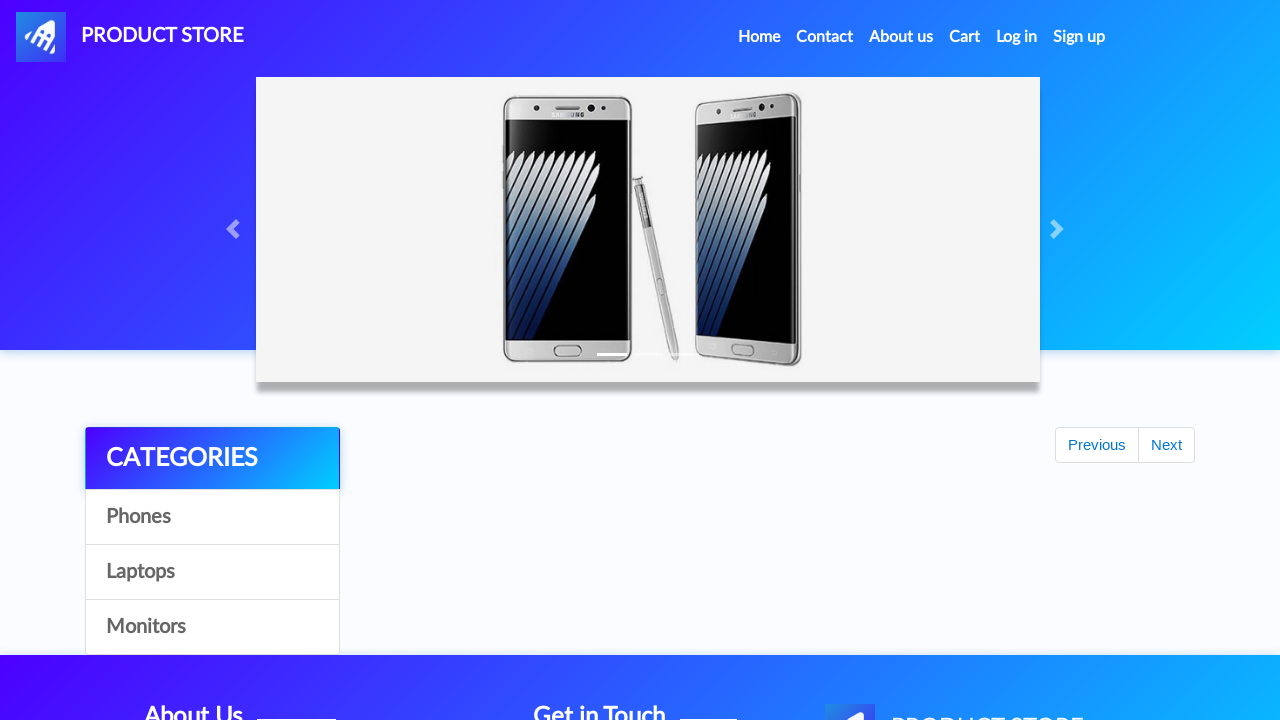

Waited 2 seconds for home page to load
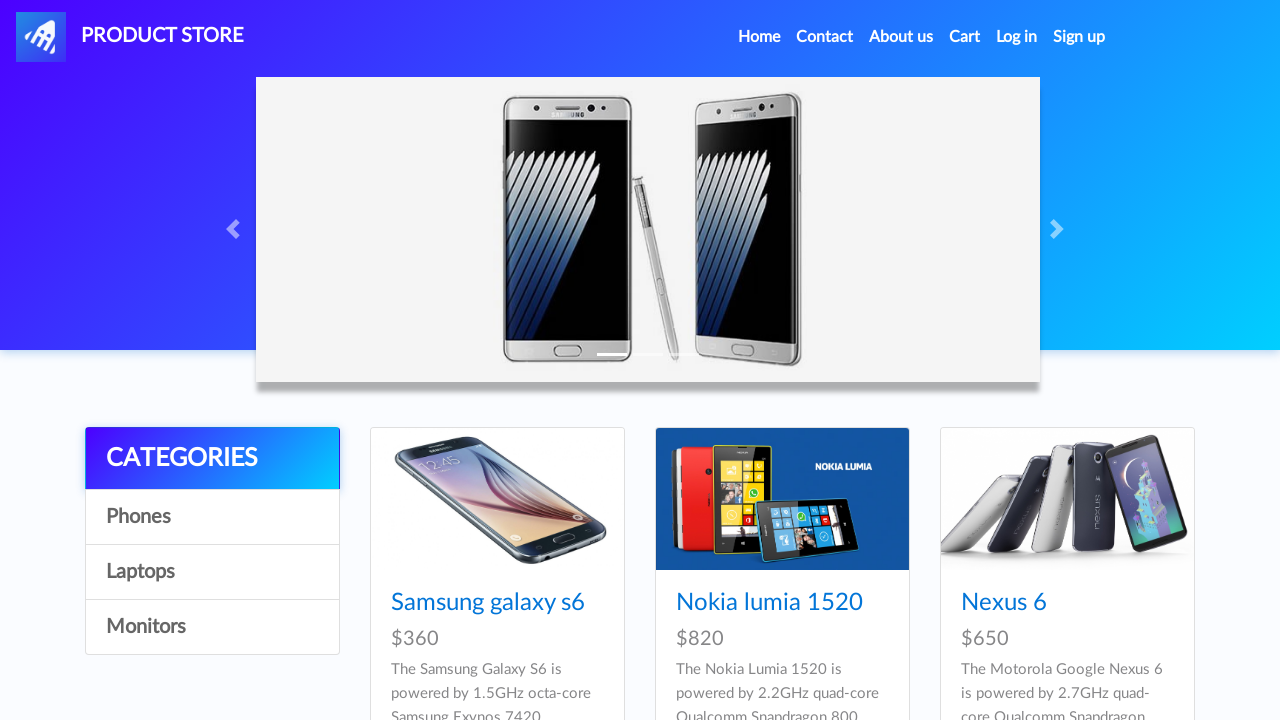

Clicked on Laptops category at (212, 572) on xpath=//*[.='Laptops']
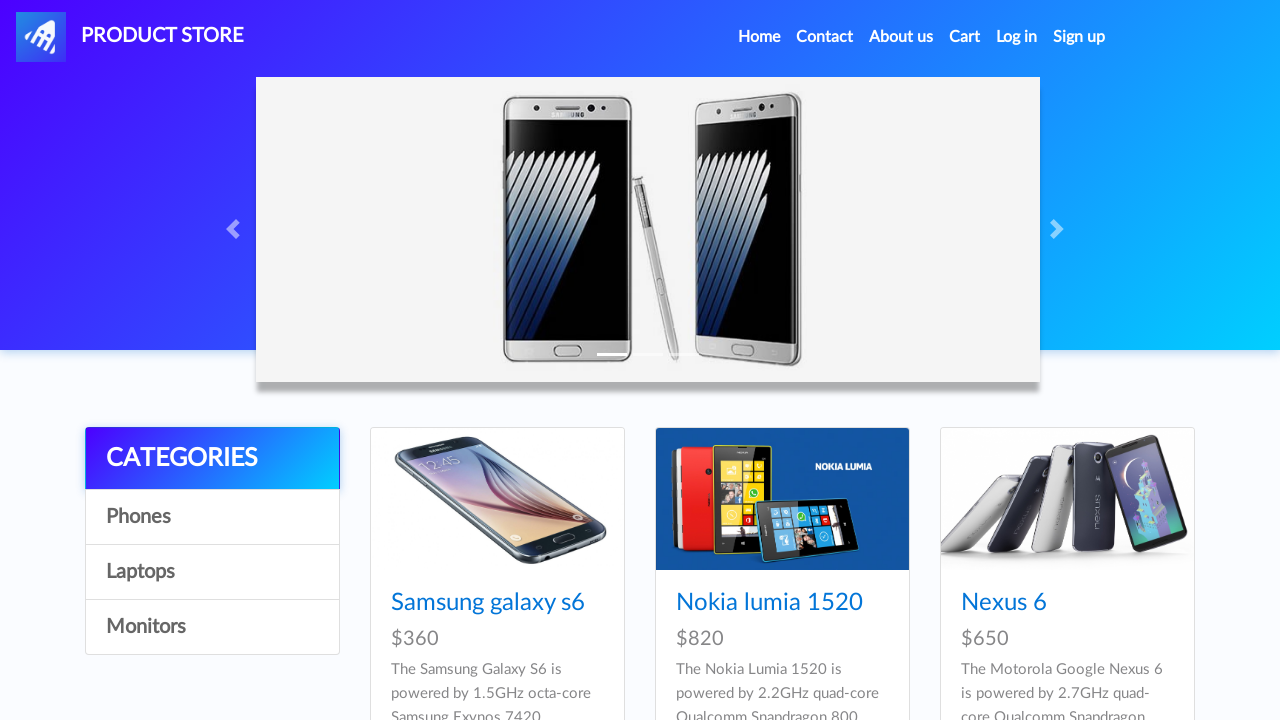

Clicked on Dell laptop product at (497, 361) on (//*[@src='imgs/dell.jpg'])[1]
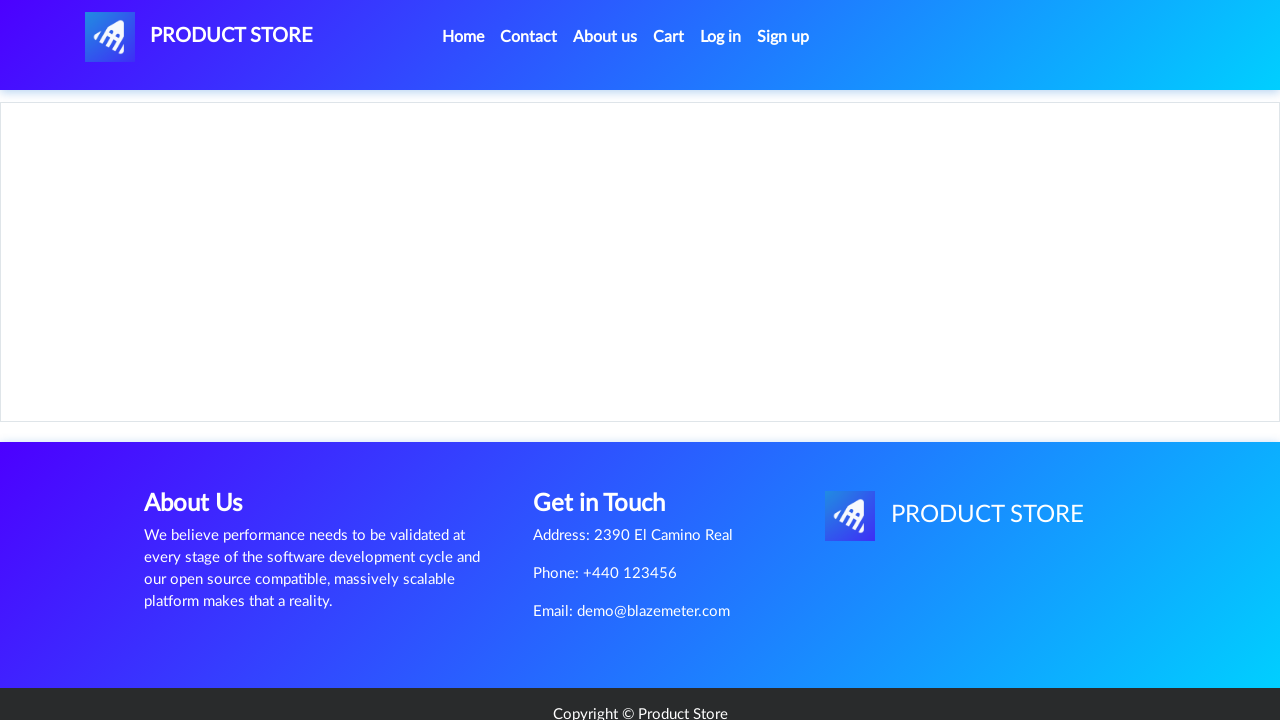

Clicked 'Add to Cart' button for Dell laptop at (610, 460) on [onclick='addToCart(12)']
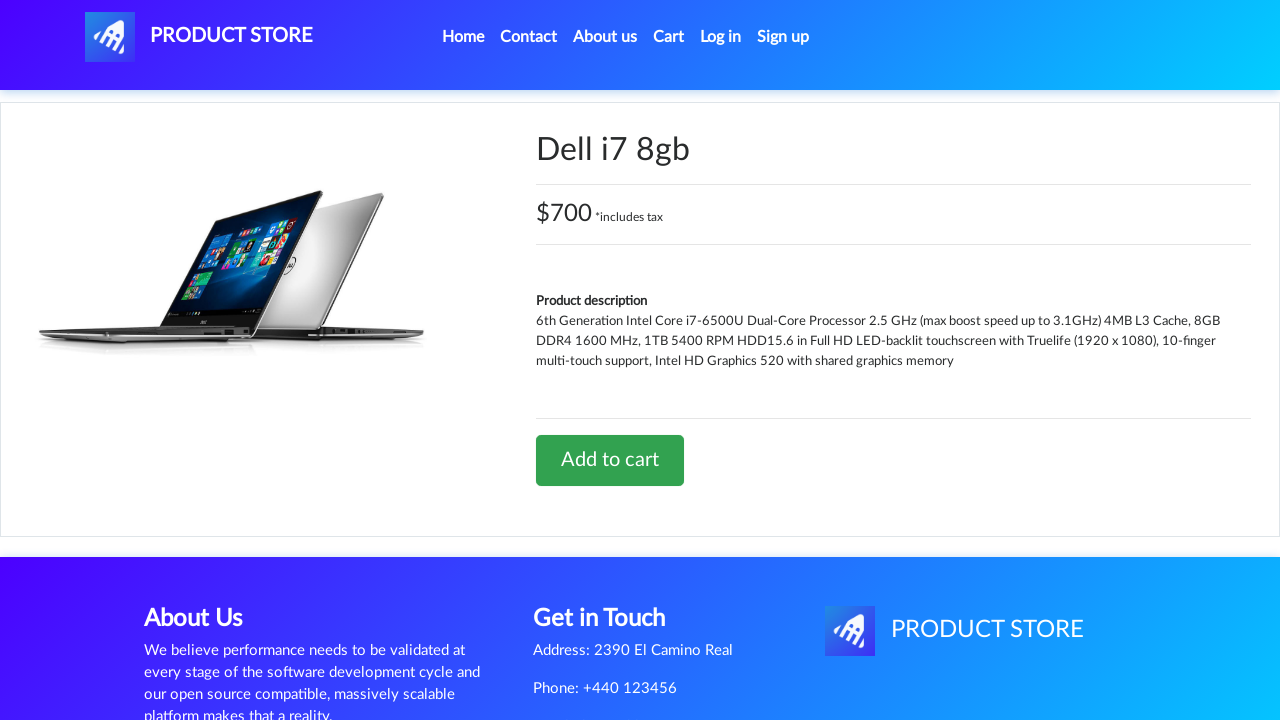

Waited 2 seconds for confirmation alert
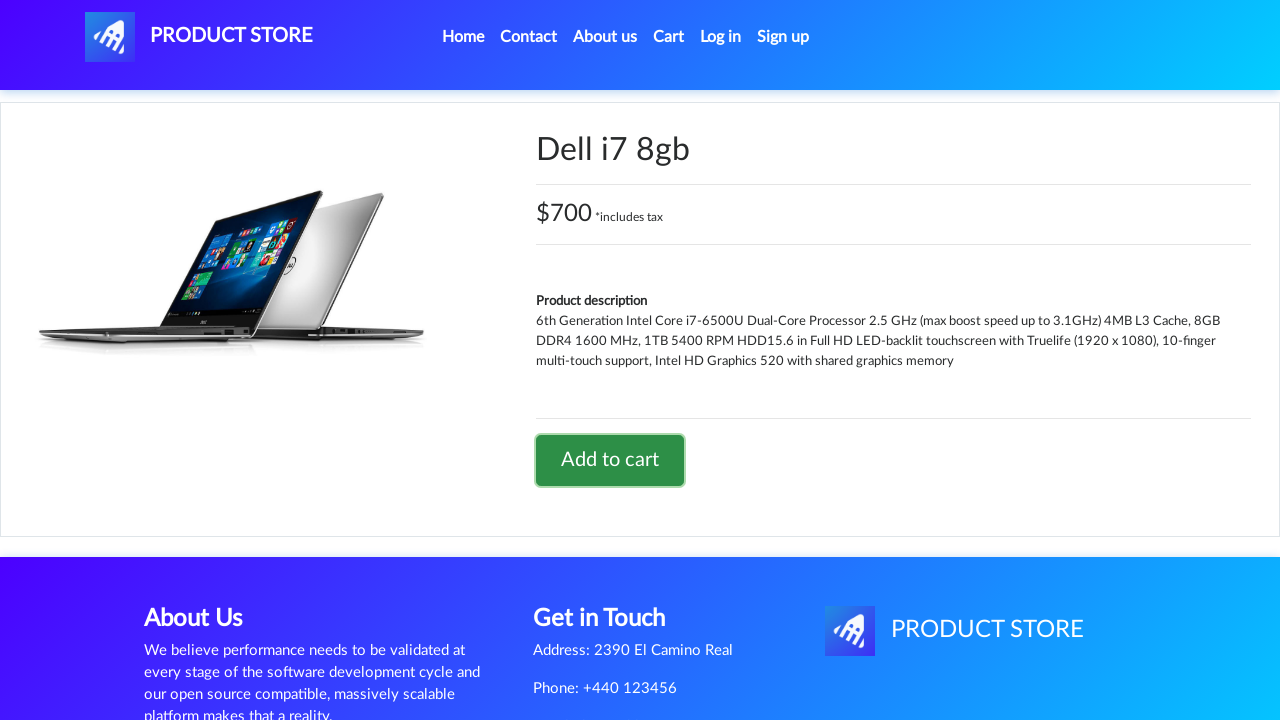

Accepted Dell laptop added to cart alert
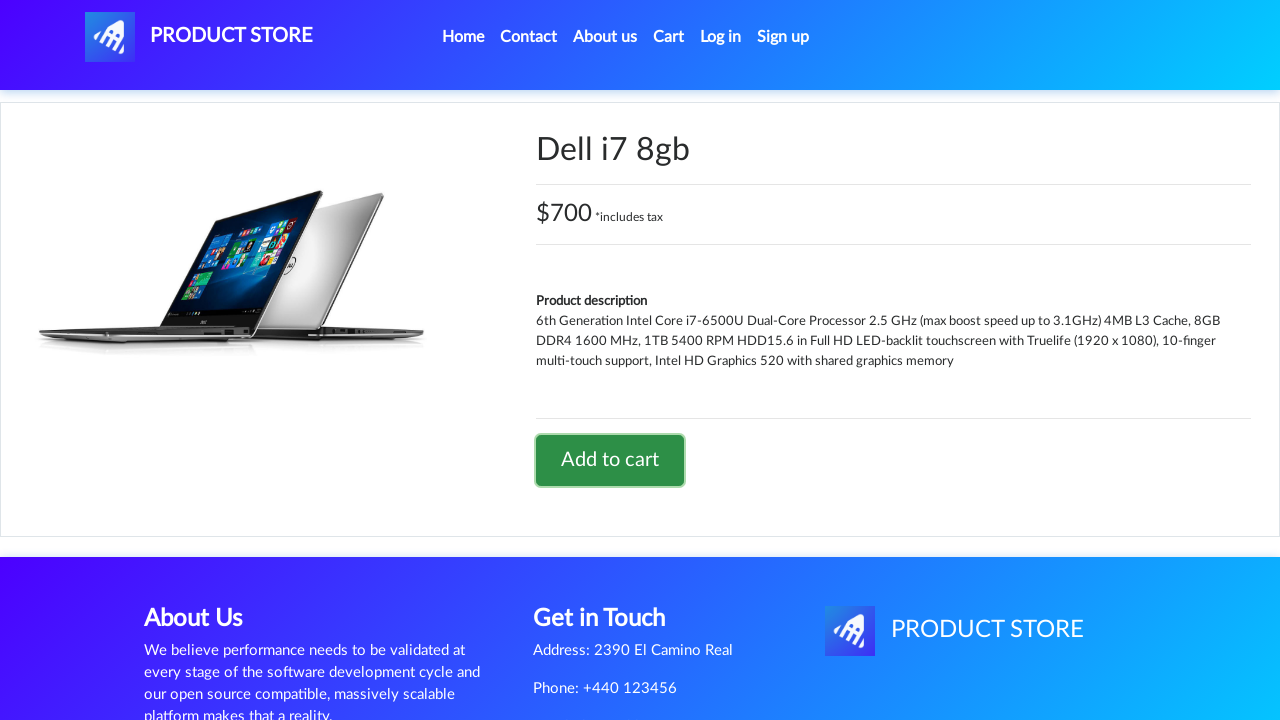

Navigated back to home page
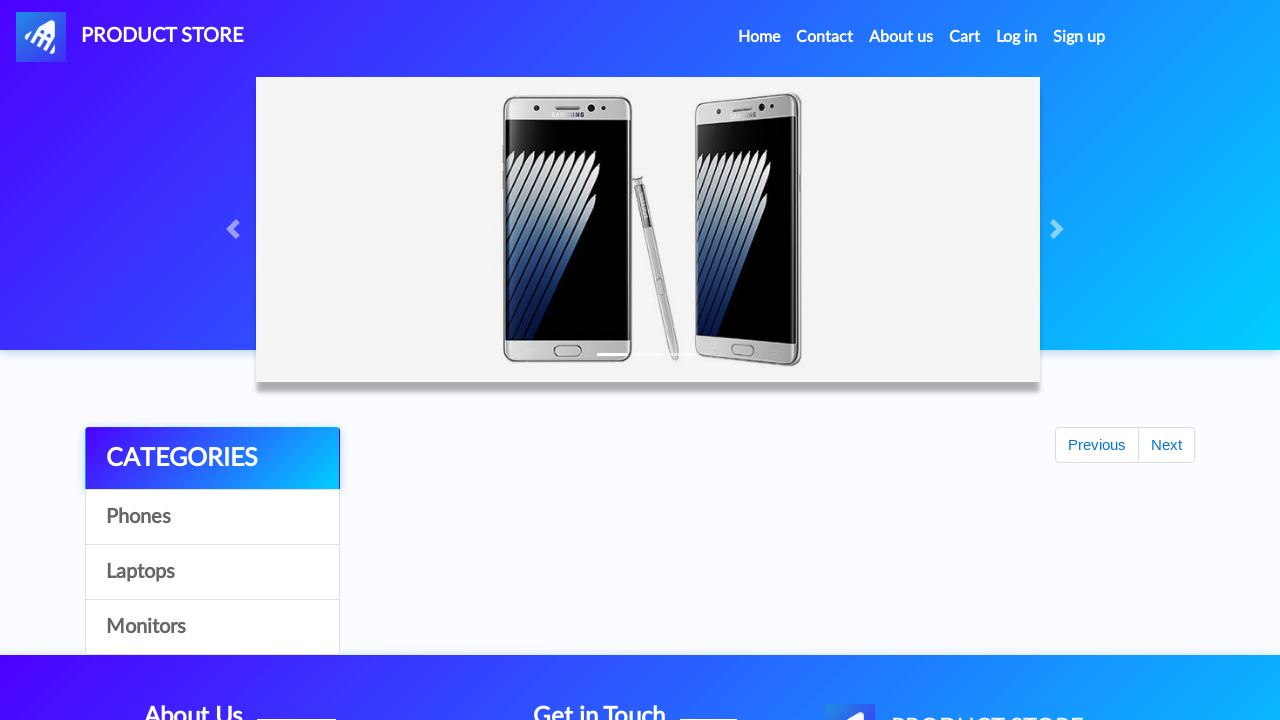

Clicked on cart icon to view cart at (965, 37) on #cartur
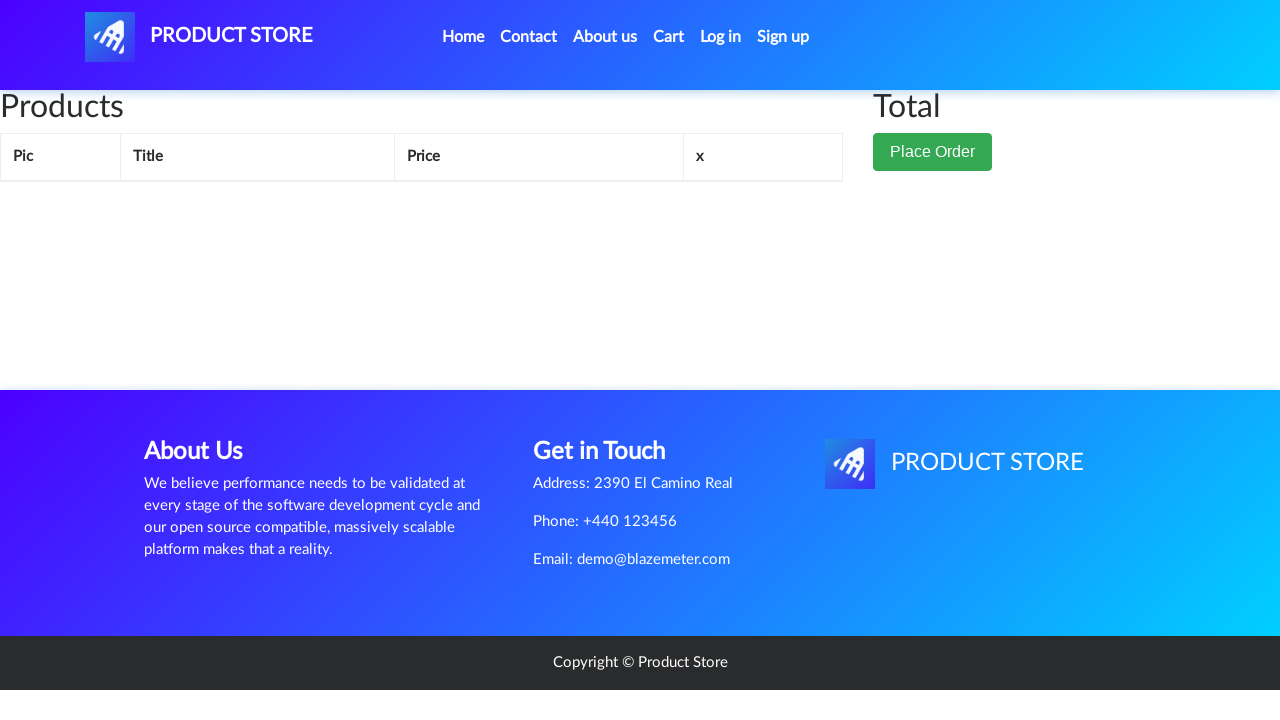

Clicked 'Delete' button to remove first item (Sony vaio i5) from cart at (666, 205) on (//a[.='Delete'])[1]
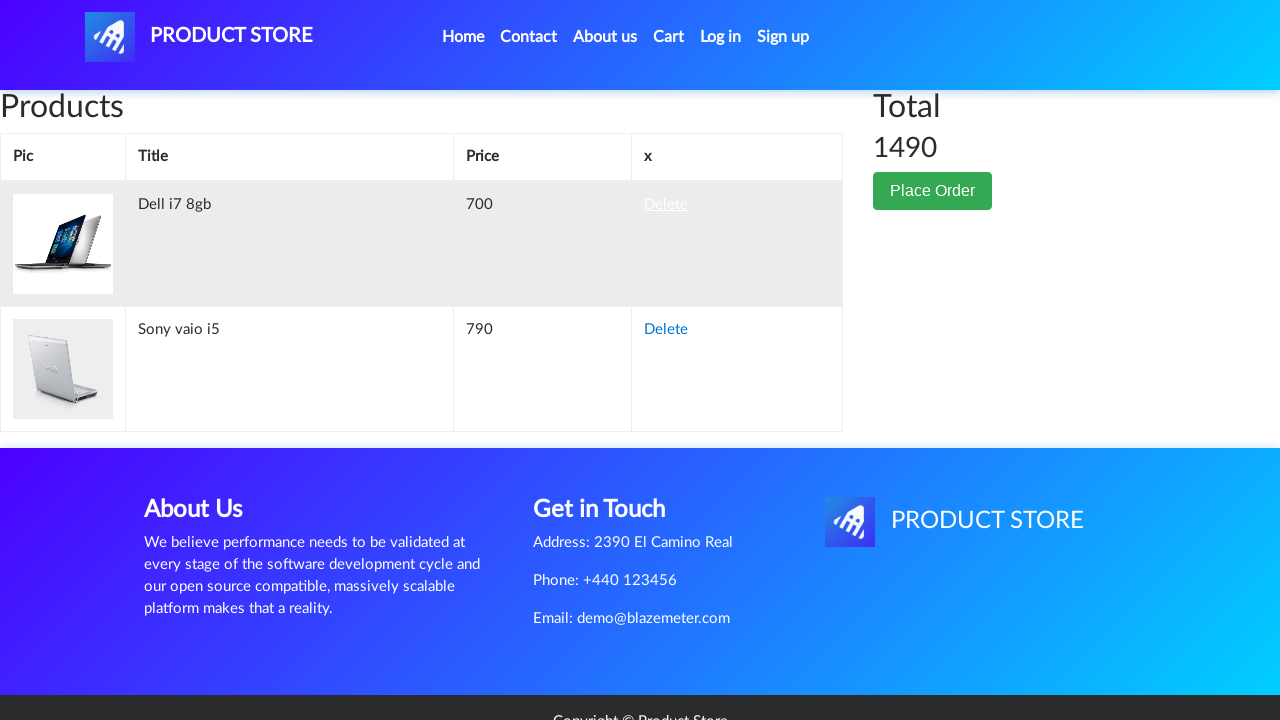

Waited 2 seconds for cart update after deletion
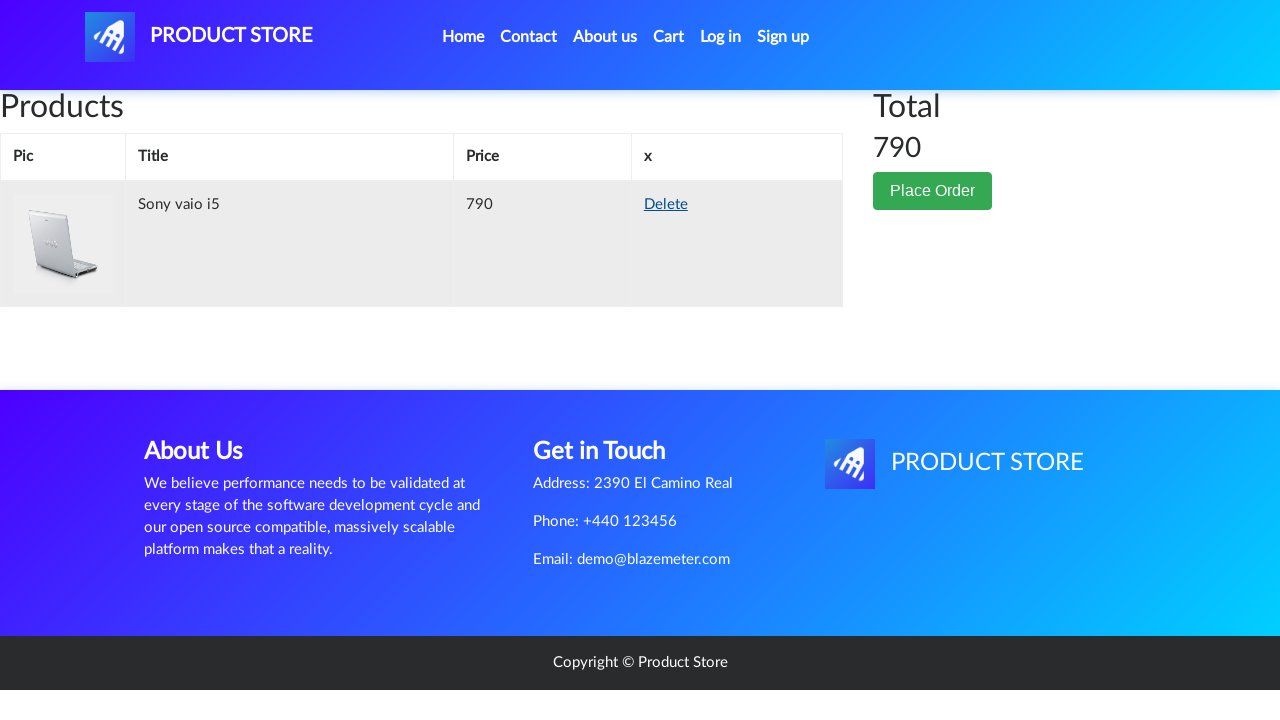

Clicked 'Place Order' button to initiate checkout process at (933, 191) on xpath=//*[.='Place Order']
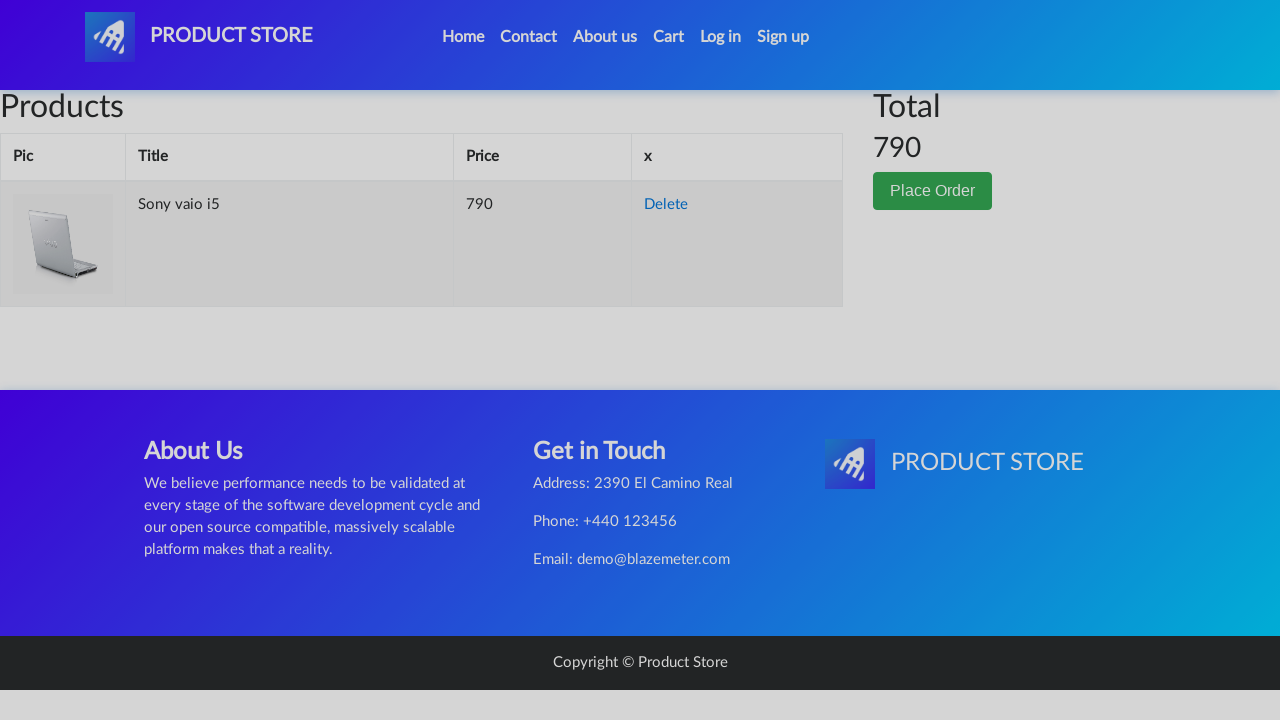

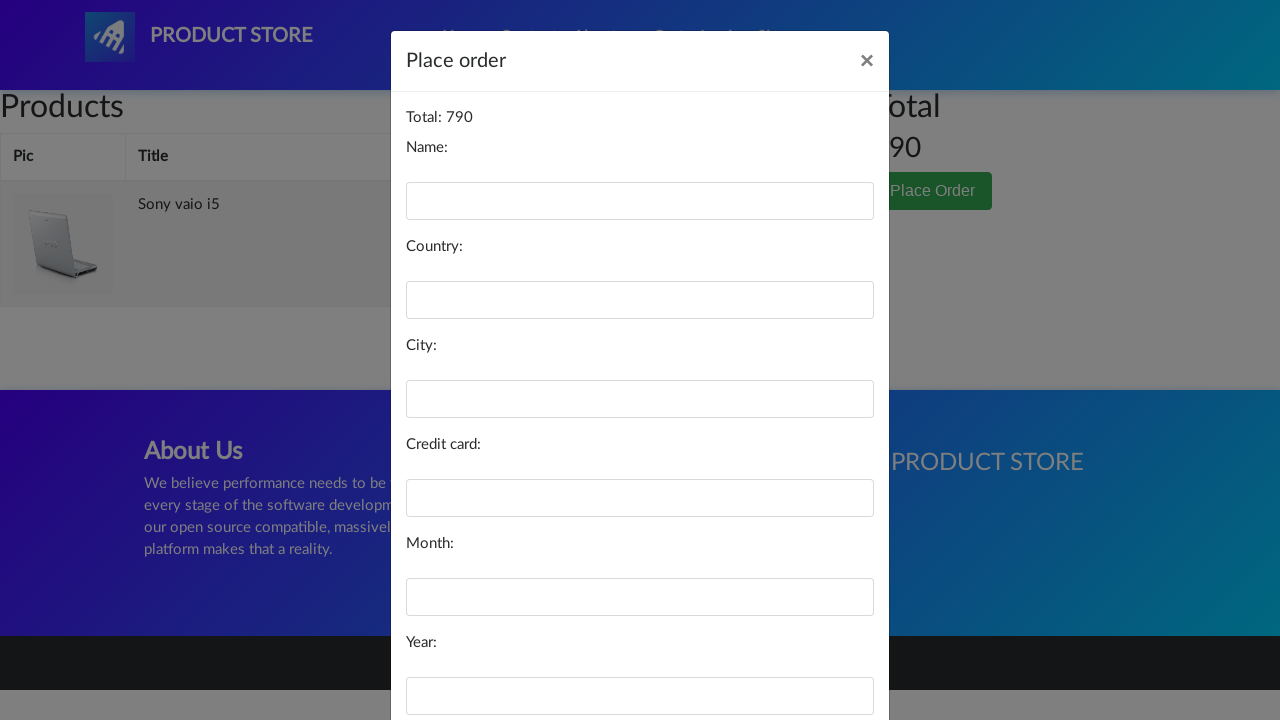